Tests that edits are cancelled when pressing Escape key

Starting URL: https://demo.playwright.dev/todomvc

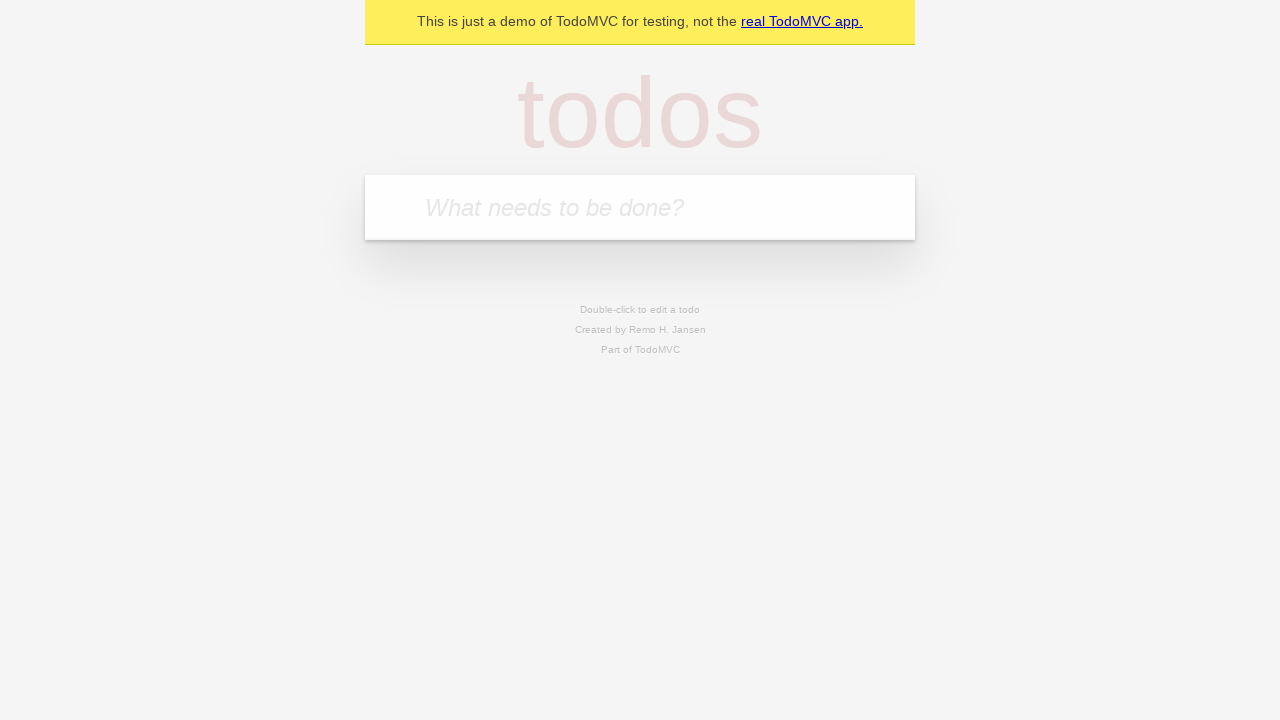

Filled todo input with 'buy some cheese' on internal:attr=[placeholder="What needs to be done?"i]
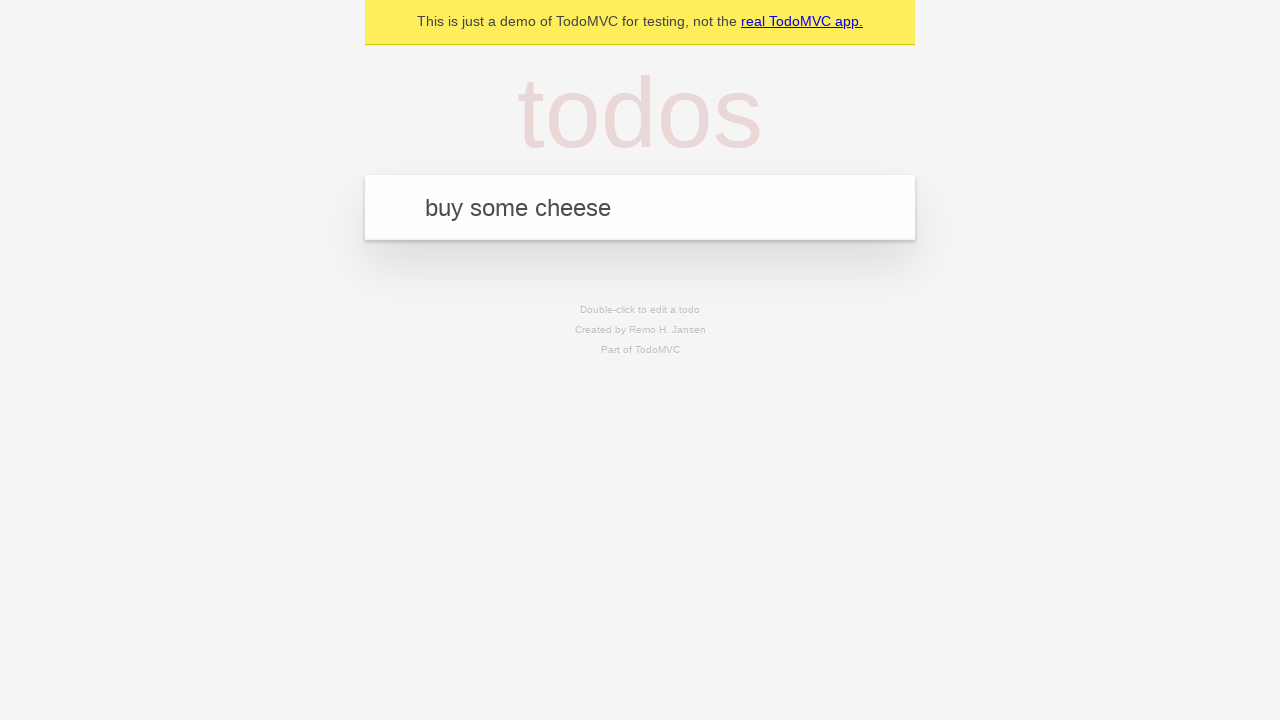

Pressed Enter to create first todo on internal:attr=[placeholder="What needs to be done?"i]
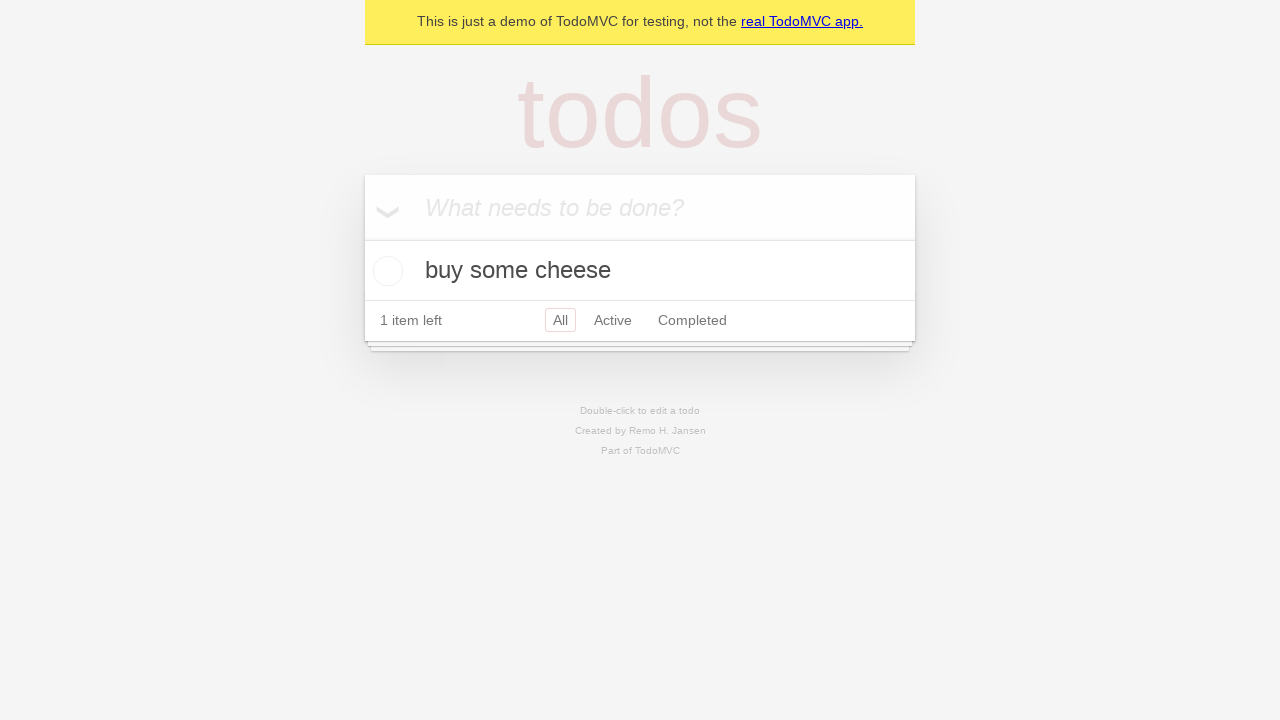

Filled todo input with 'feed the cat' on internal:attr=[placeholder="What needs to be done?"i]
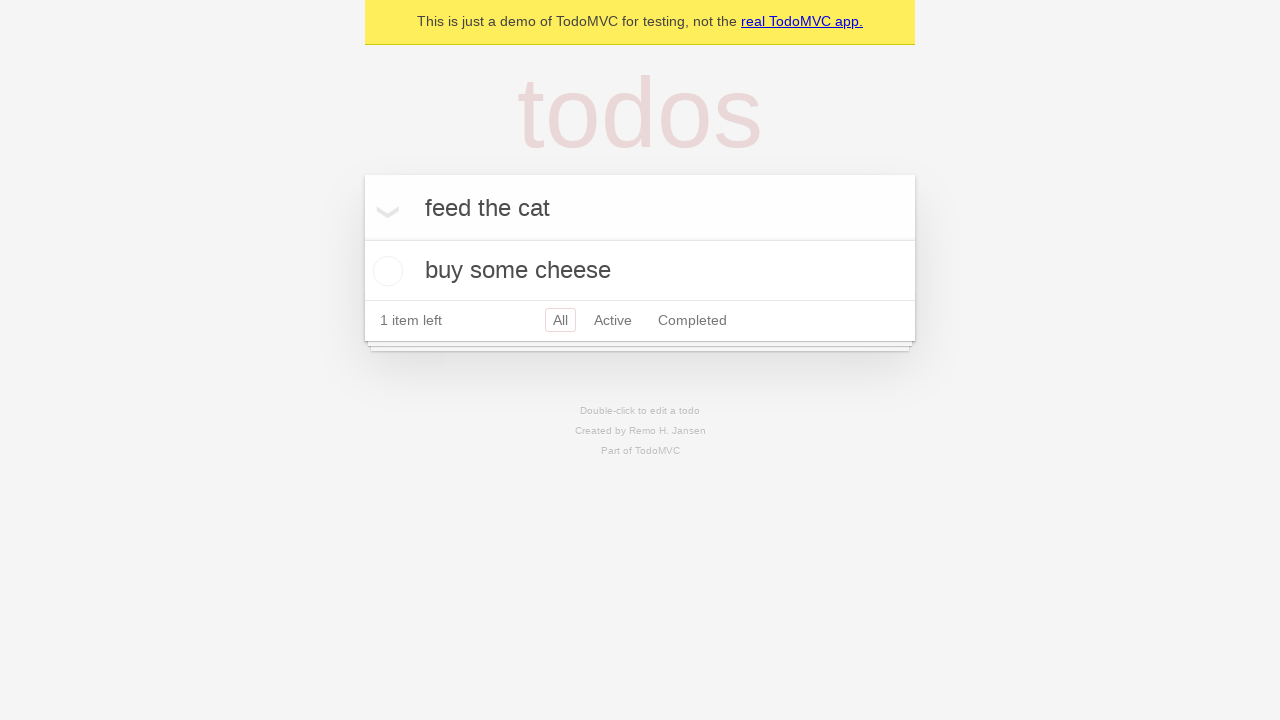

Pressed Enter to create second todo on internal:attr=[placeholder="What needs to be done?"i]
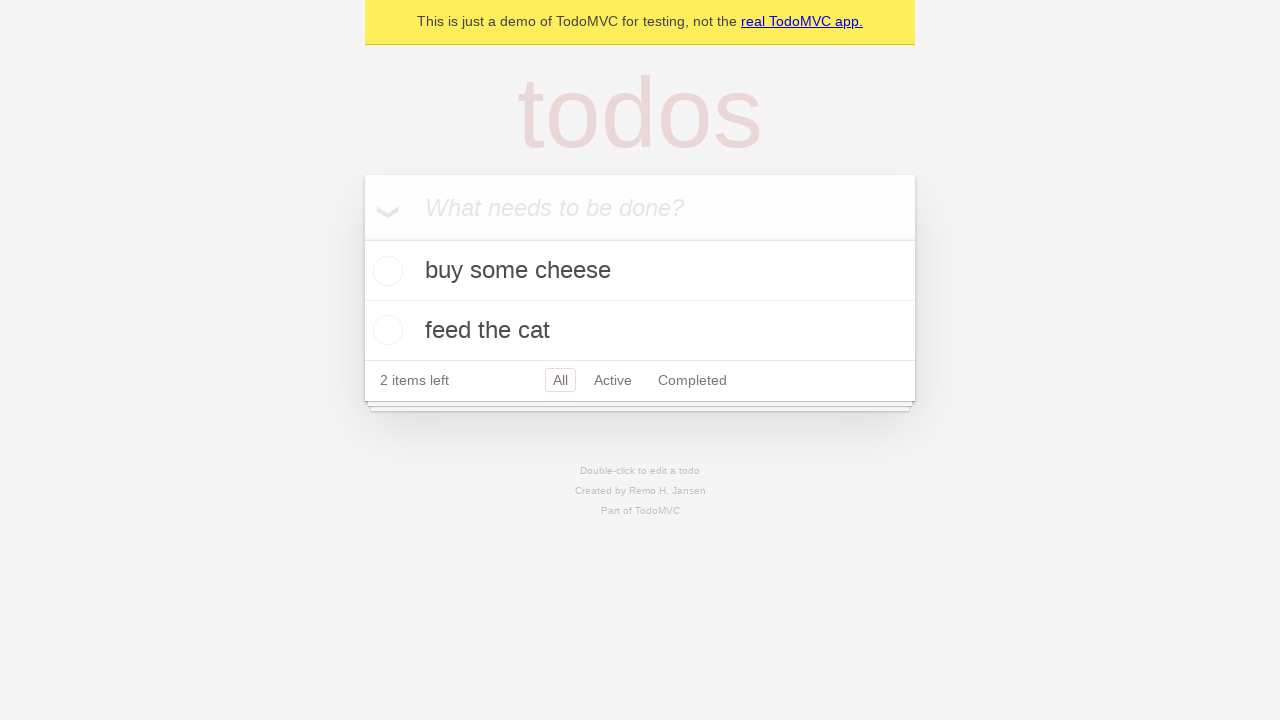

Filled todo input with 'book a doctors appointment' on internal:attr=[placeholder="What needs to be done?"i]
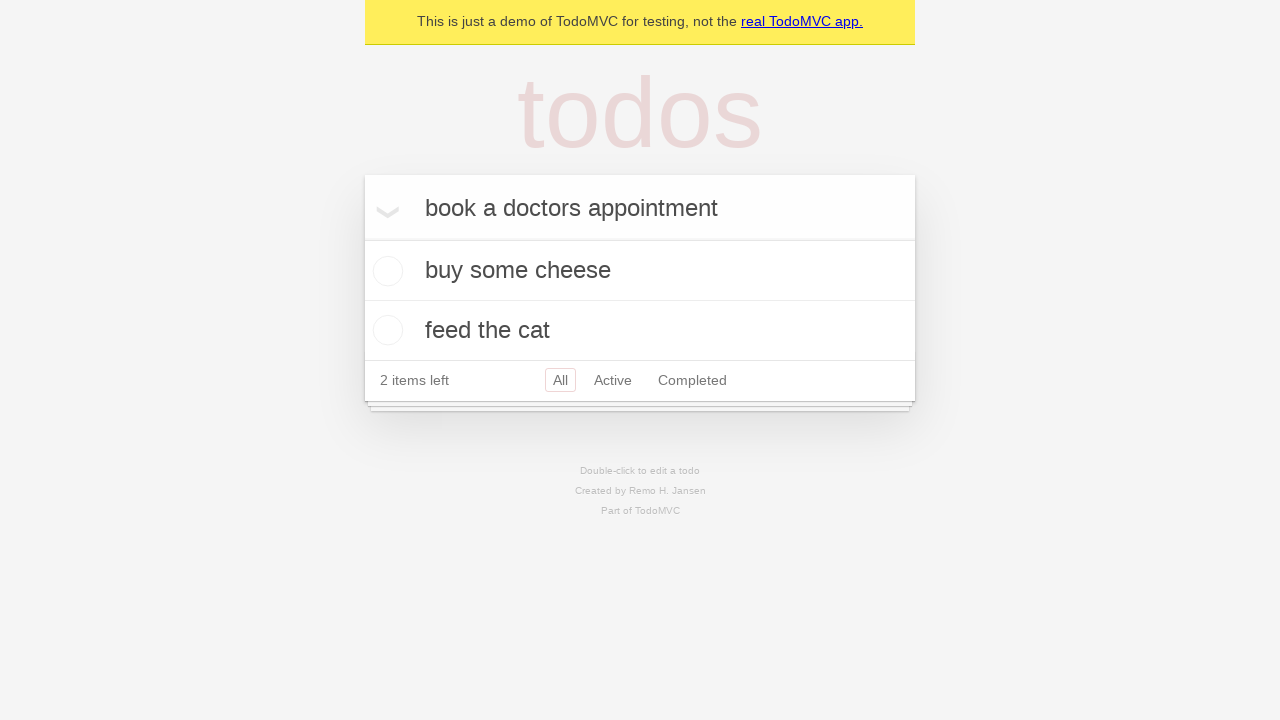

Pressed Enter to create third todo on internal:attr=[placeholder="What needs to be done?"i]
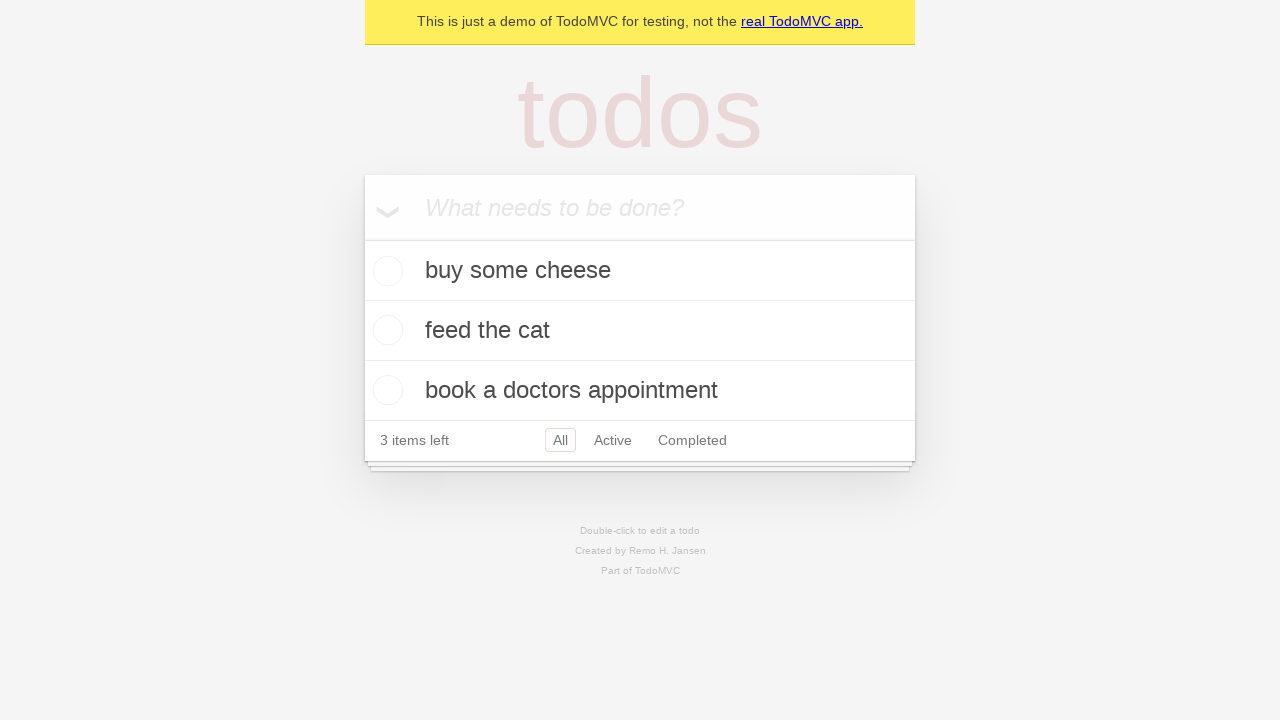

Double-clicked second todo to enter edit mode at (640, 331) on internal:testid=[data-testid="todo-item"s] >> nth=1
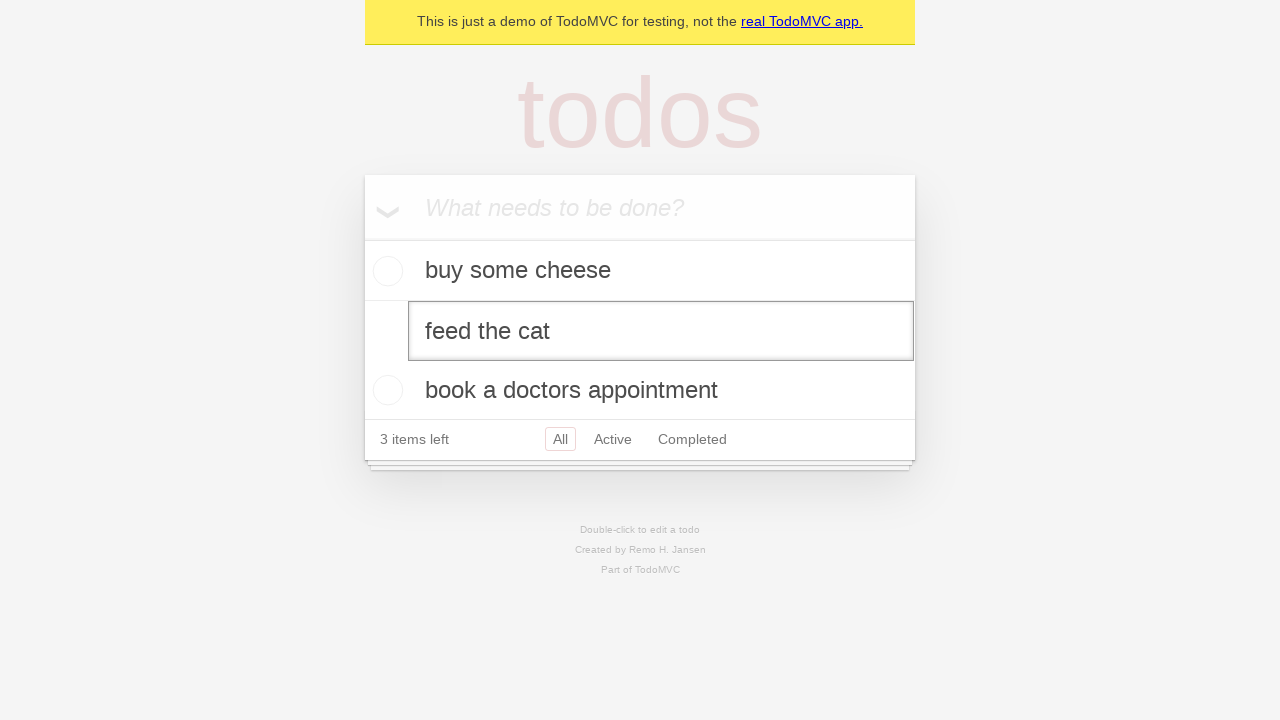

Filled edit textbox with 'buy some sausages' on internal:testid=[data-testid="todo-item"s] >> nth=1 >> internal:role=textbox[nam
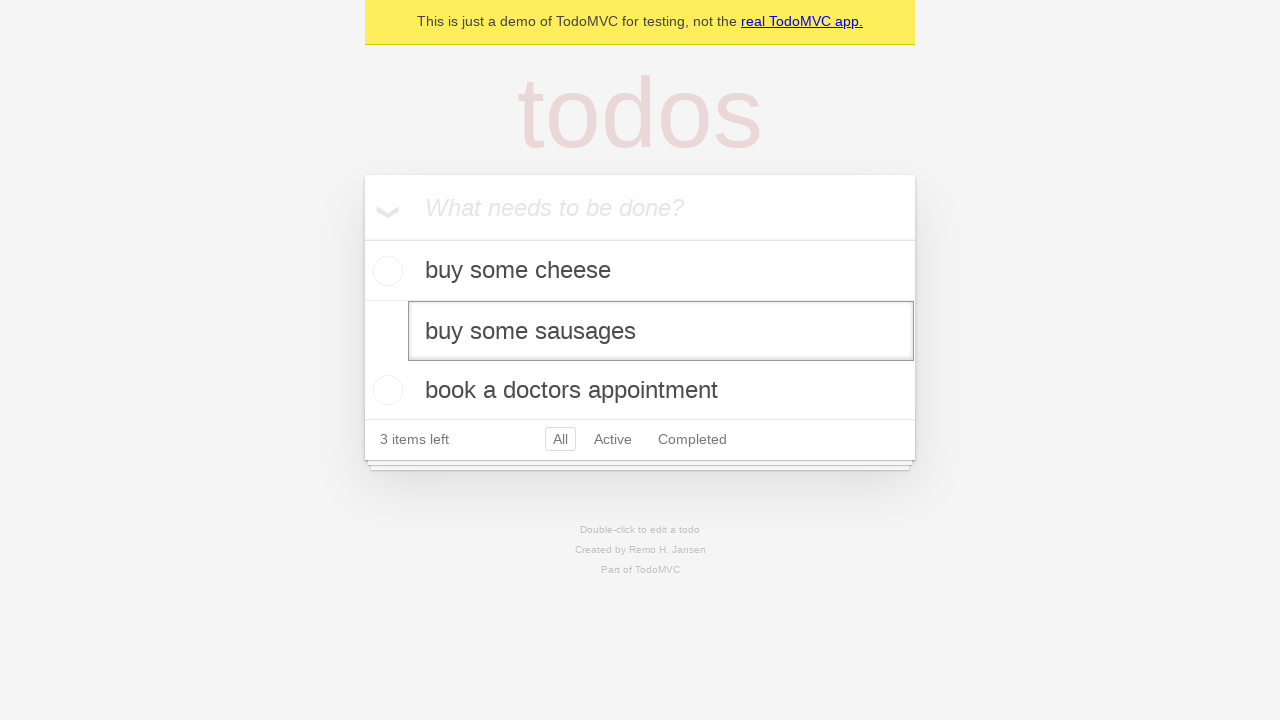

Pressed Escape to cancel edit and revert changes on internal:testid=[data-testid="todo-item"s] >> nth=1 >> internal:role=textbox[nam
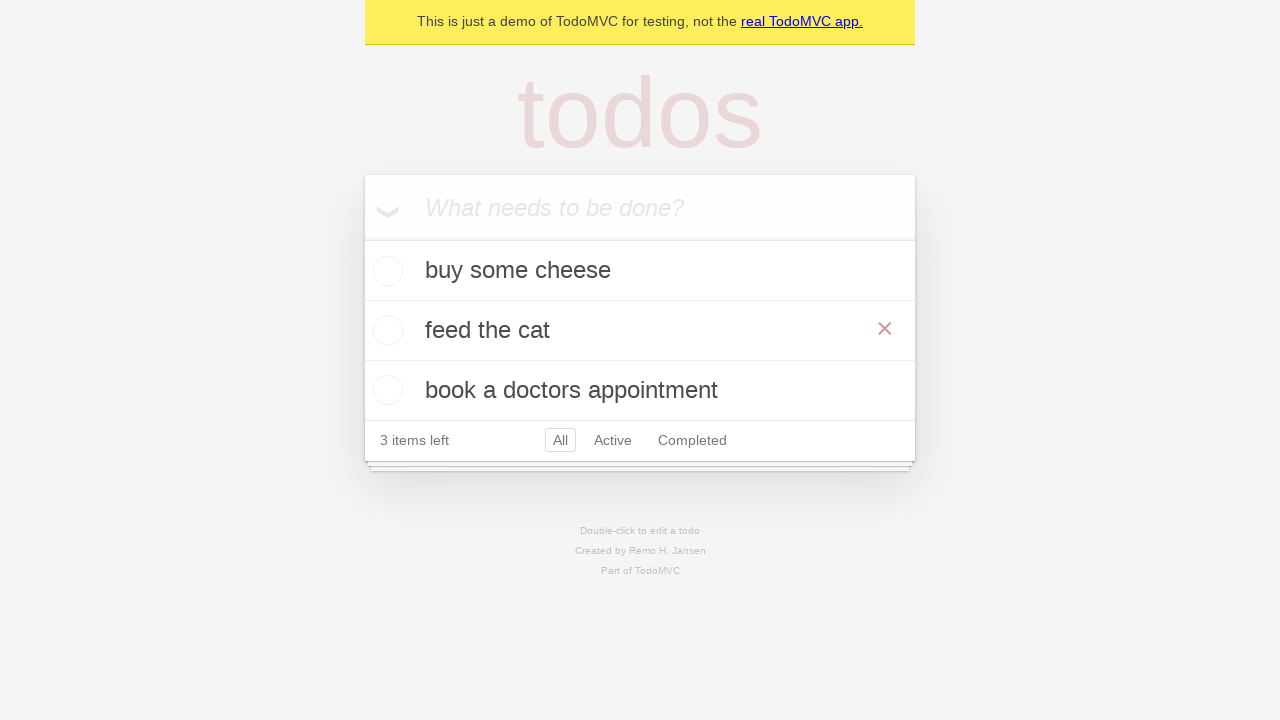

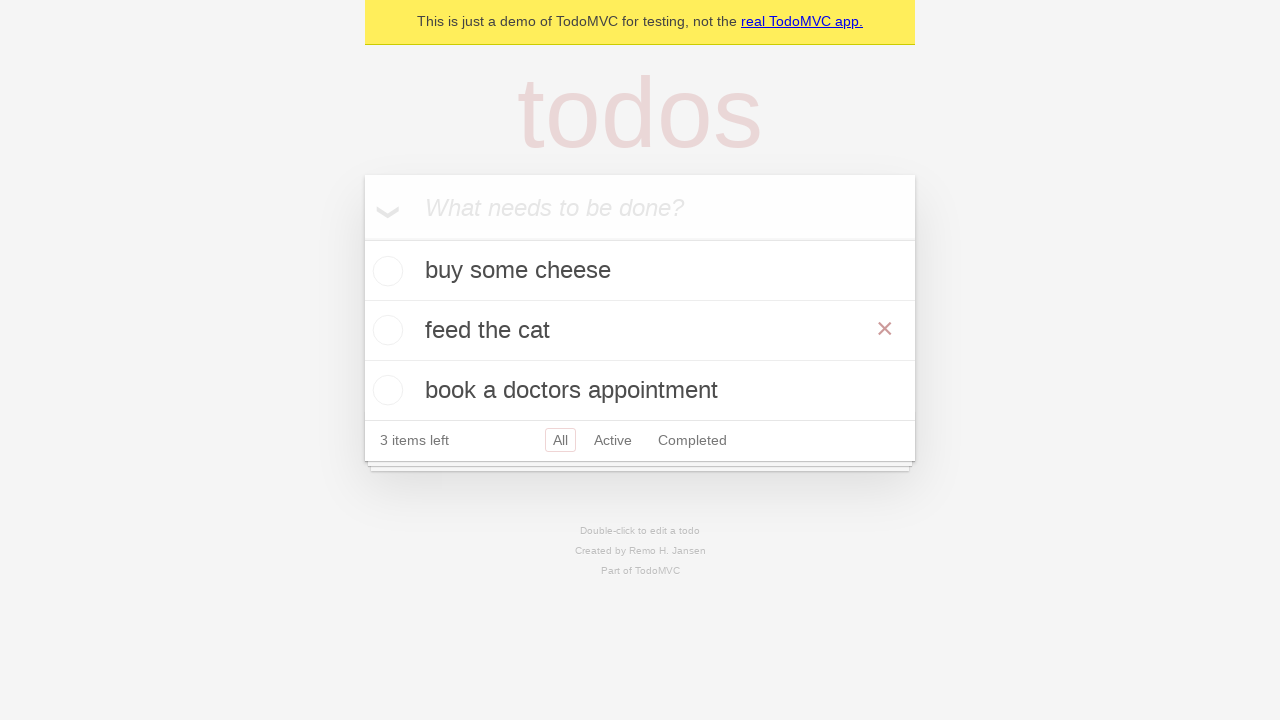